Tests injecting jQuery and jQuery Growl library into a page via JavaScript execution, then displays various notification messages (standard, error, notice, warning) in the top-right corner of the page.

Starting URL: http://the-internet.herokuapp.com/

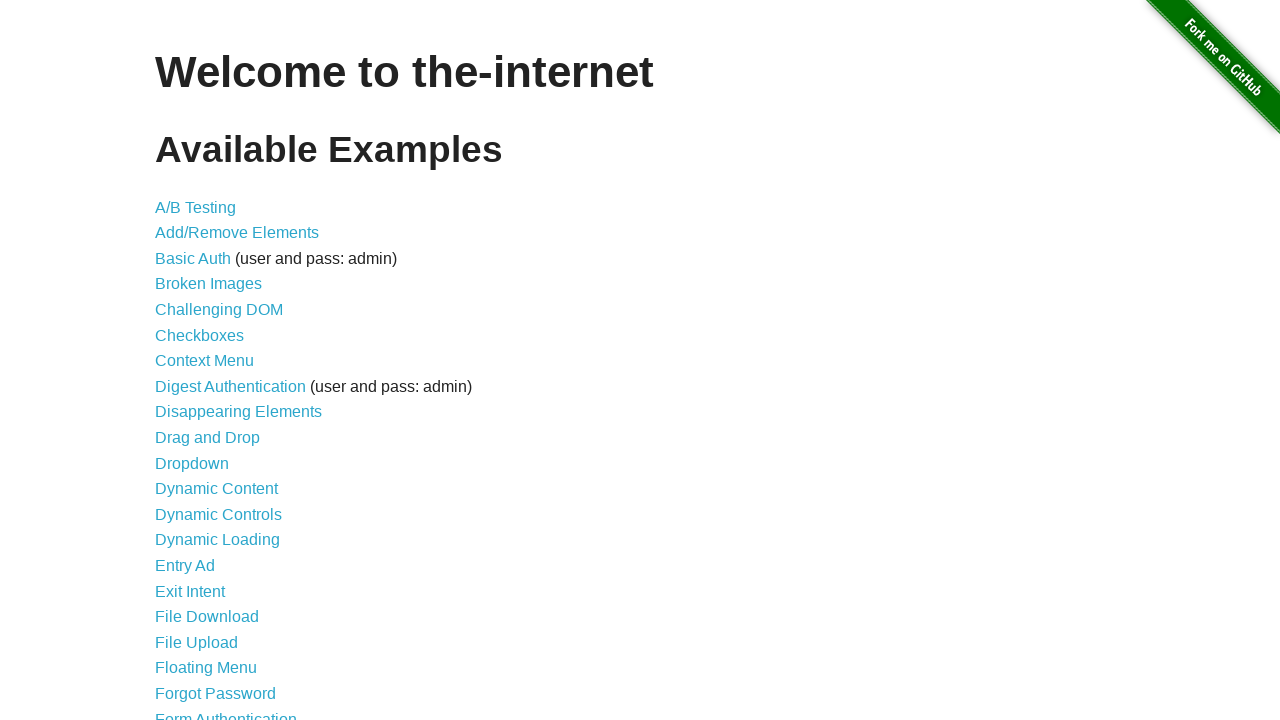

Injected jQuery library into page if not already present
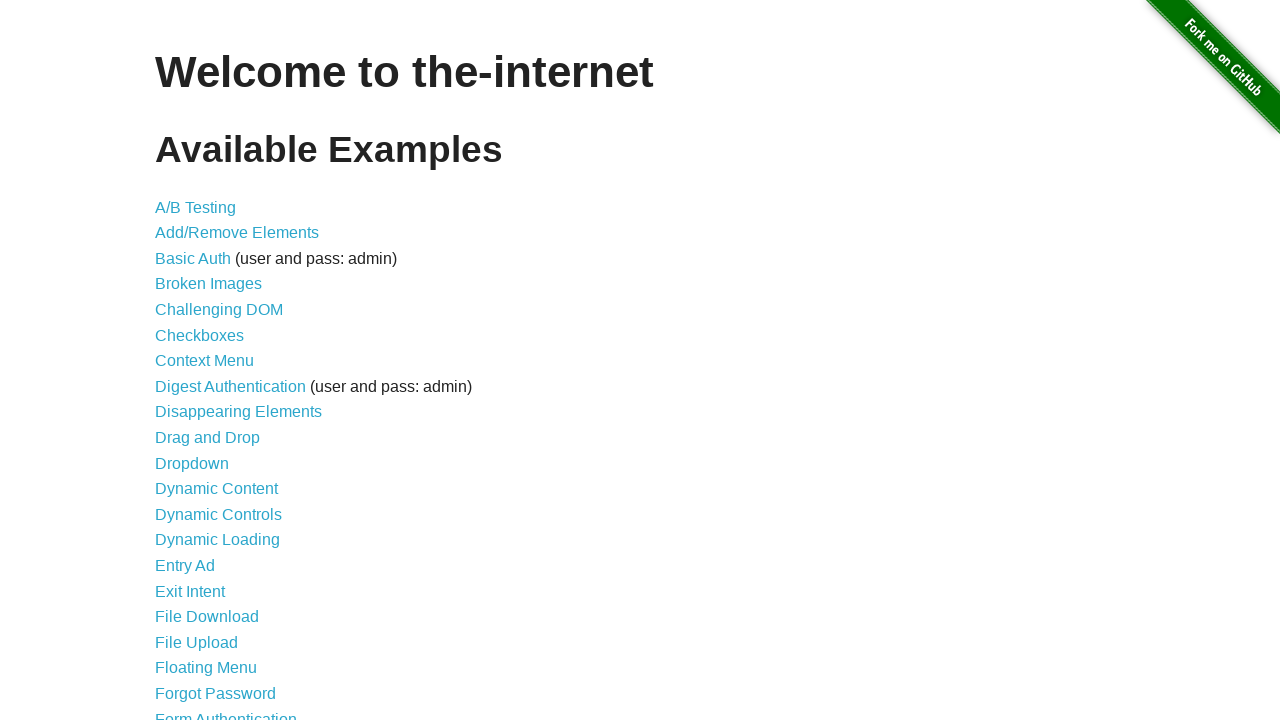

Waited for jQuery to load and become available
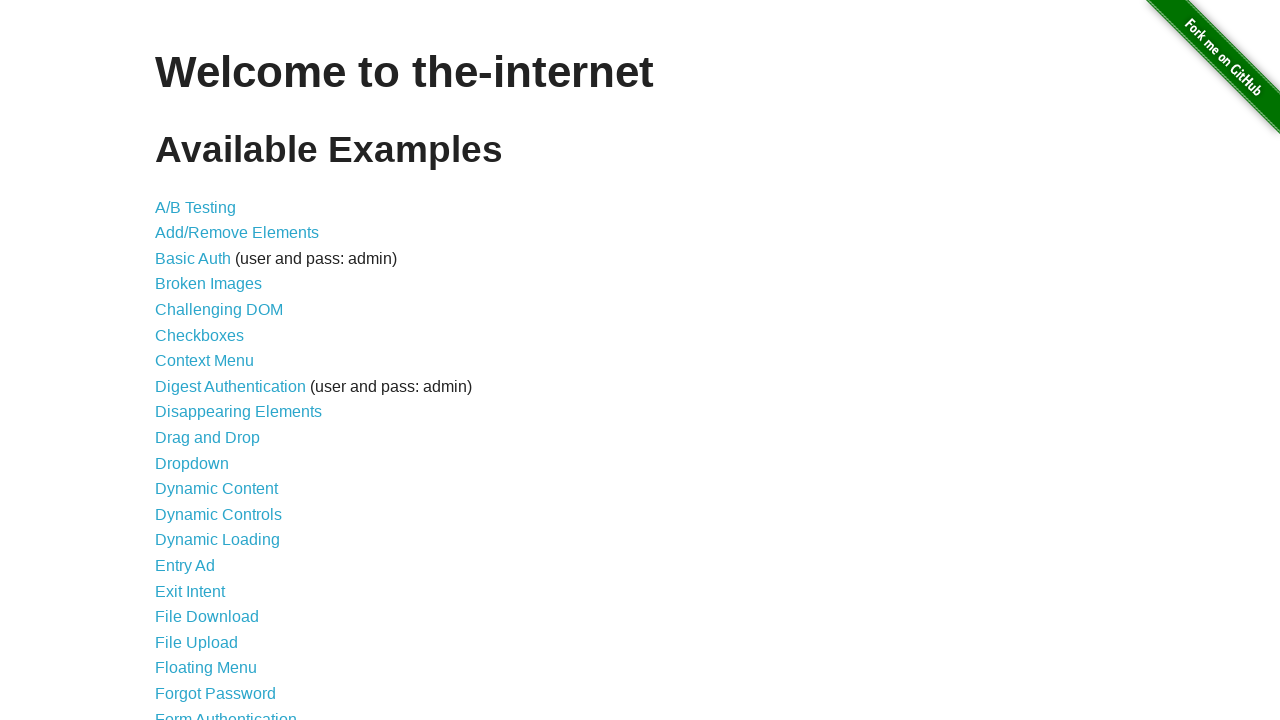

Loaded jQuery Growl library via jQuery getScript
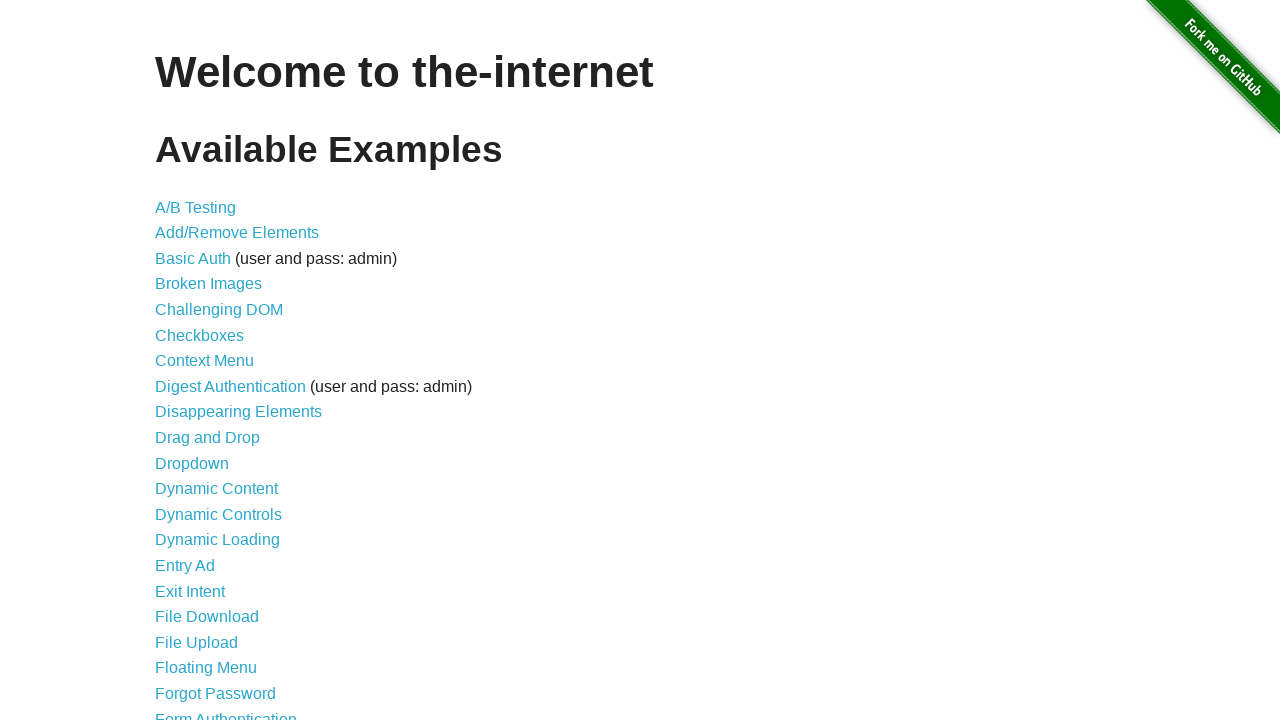

Injected jQuery Growl CSS stylesheet into page head
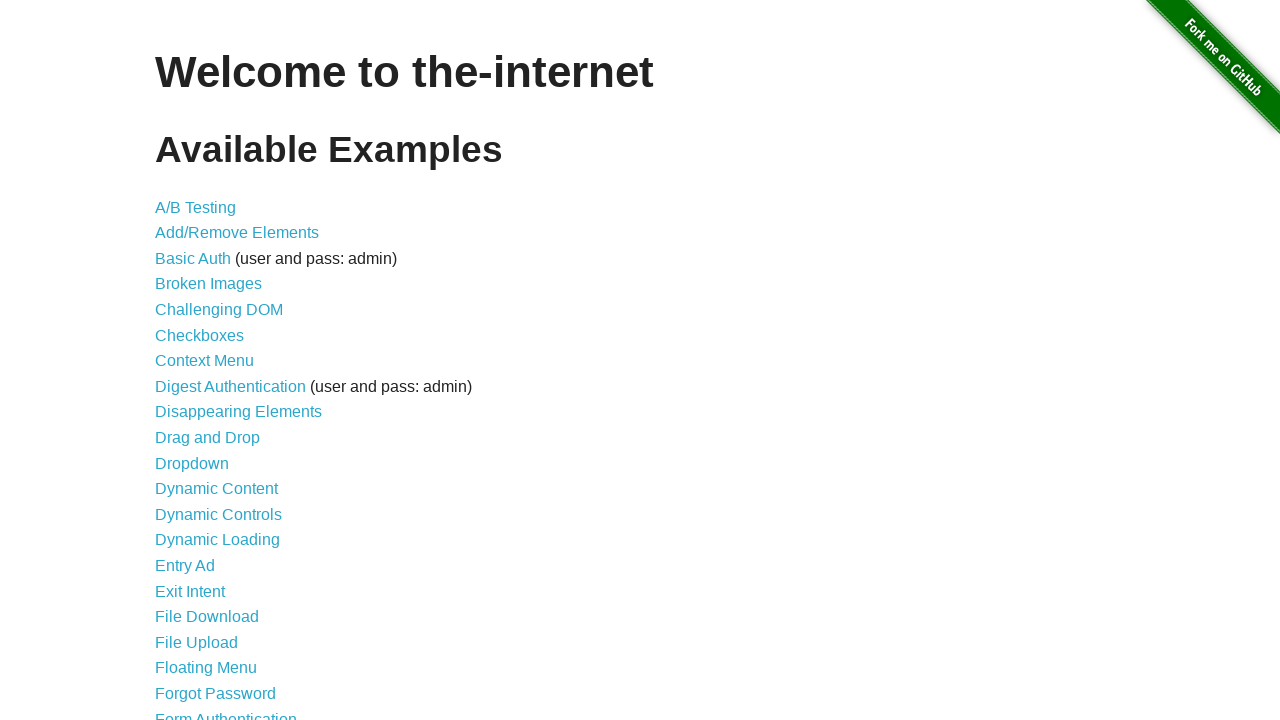

Waited for jQuery Growl plugin to be fully loaded
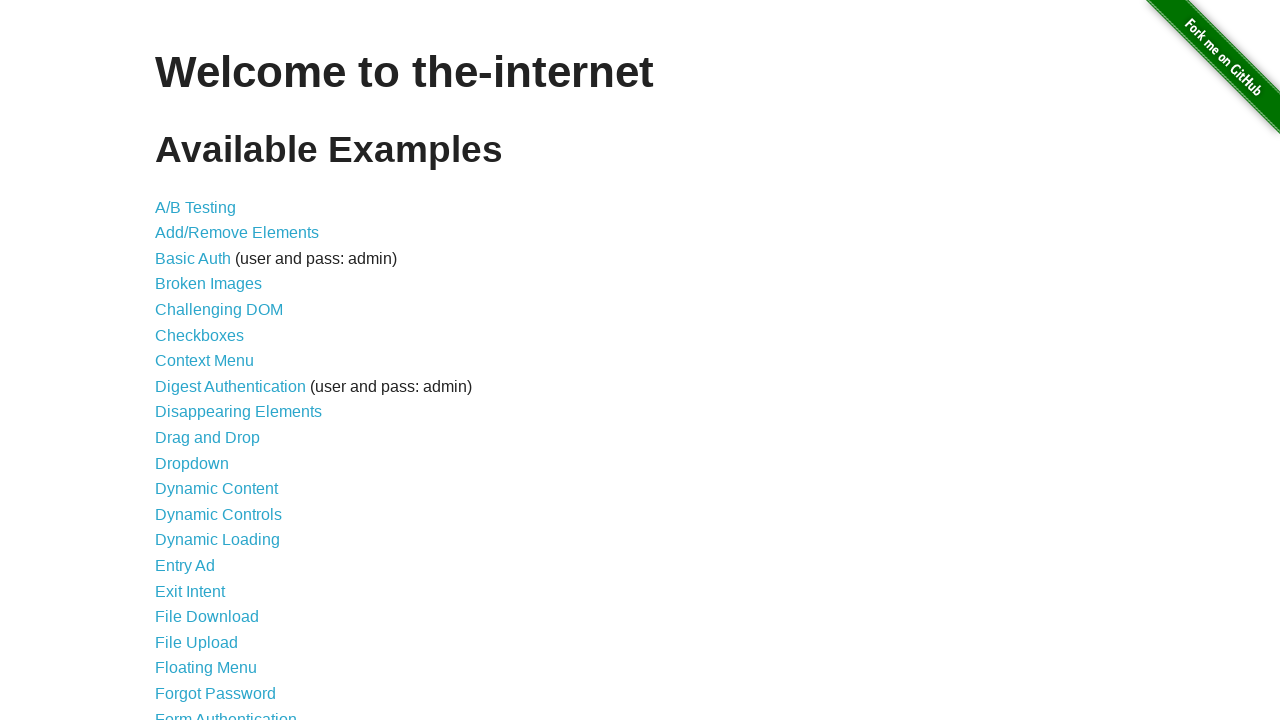

Displayed standard jQuery Growl notification with title 'GET' and message '/'
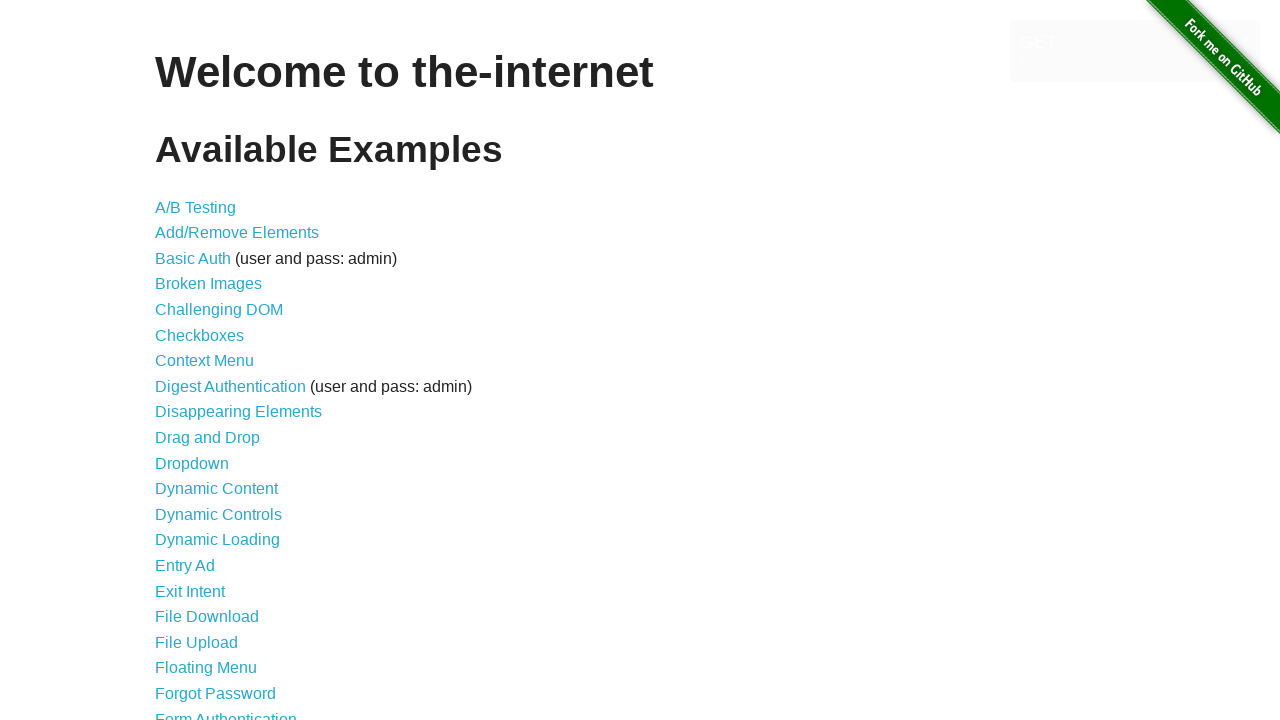

Displayed error notification with title 'ERROR'
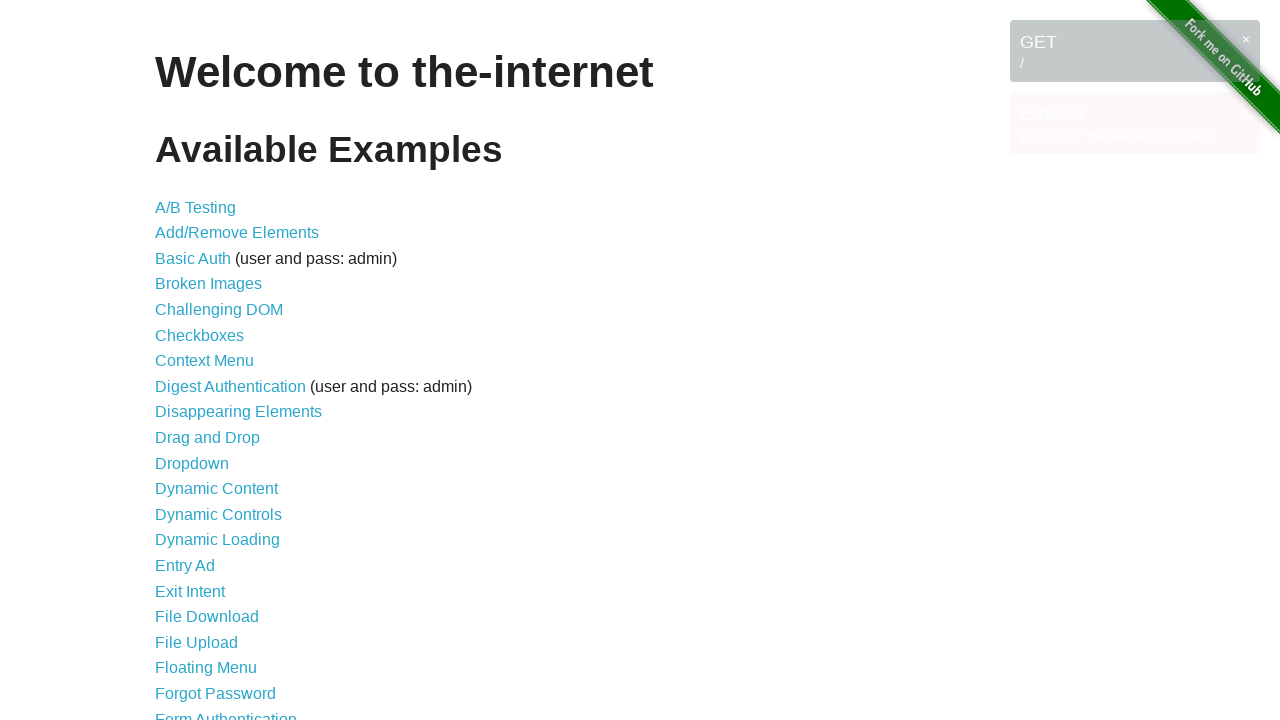

Displayed notice notification with title 'Notice'
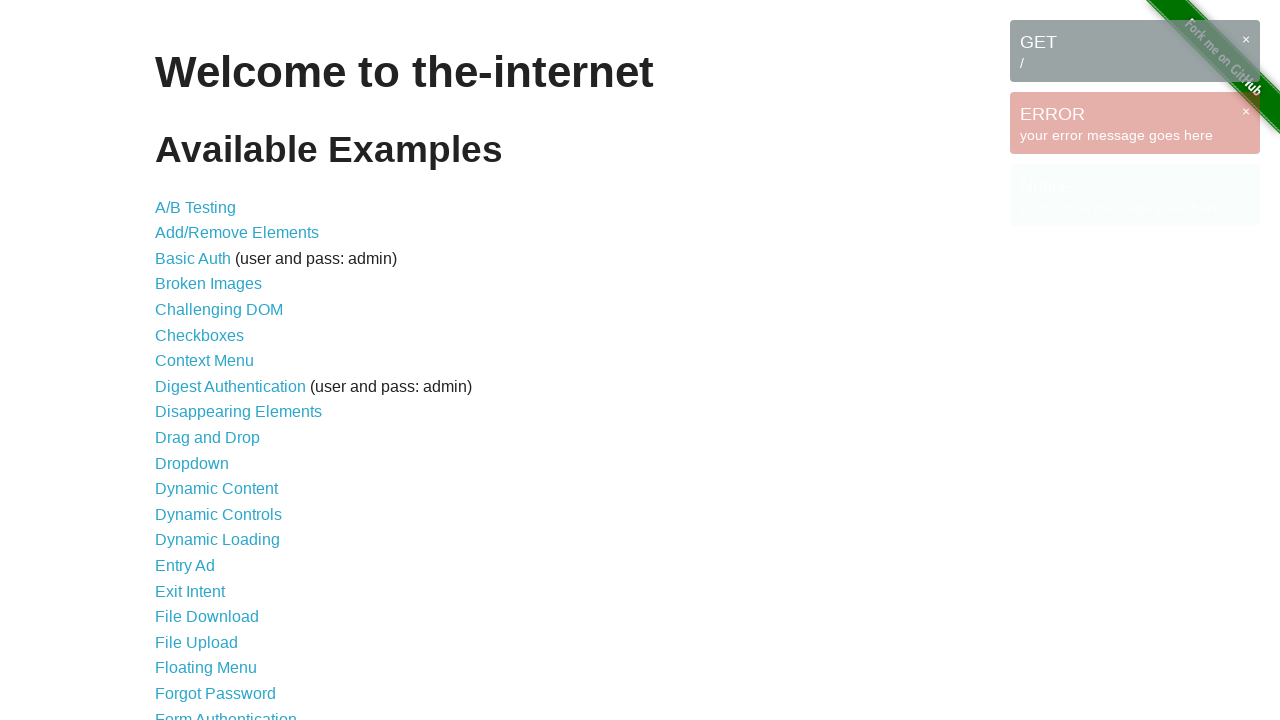

Displayed warning notification with title 'Warning!'
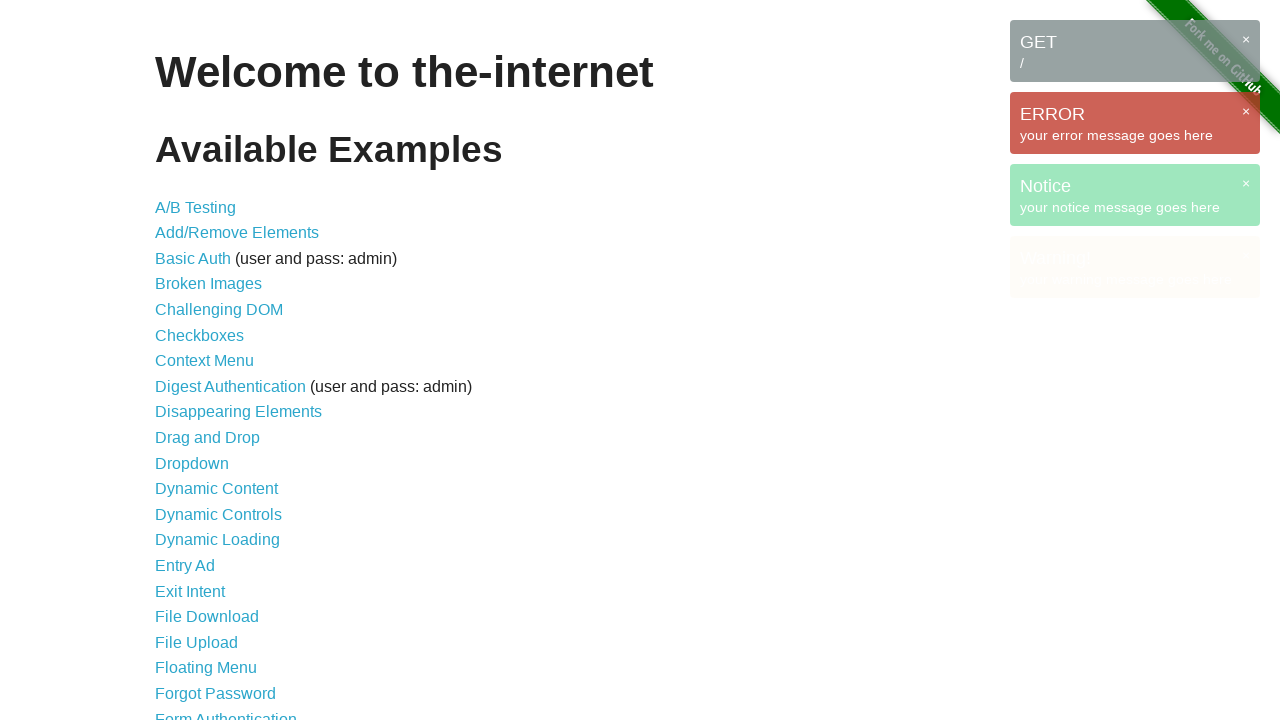

Waited for growl notification messages to appear in the DOM
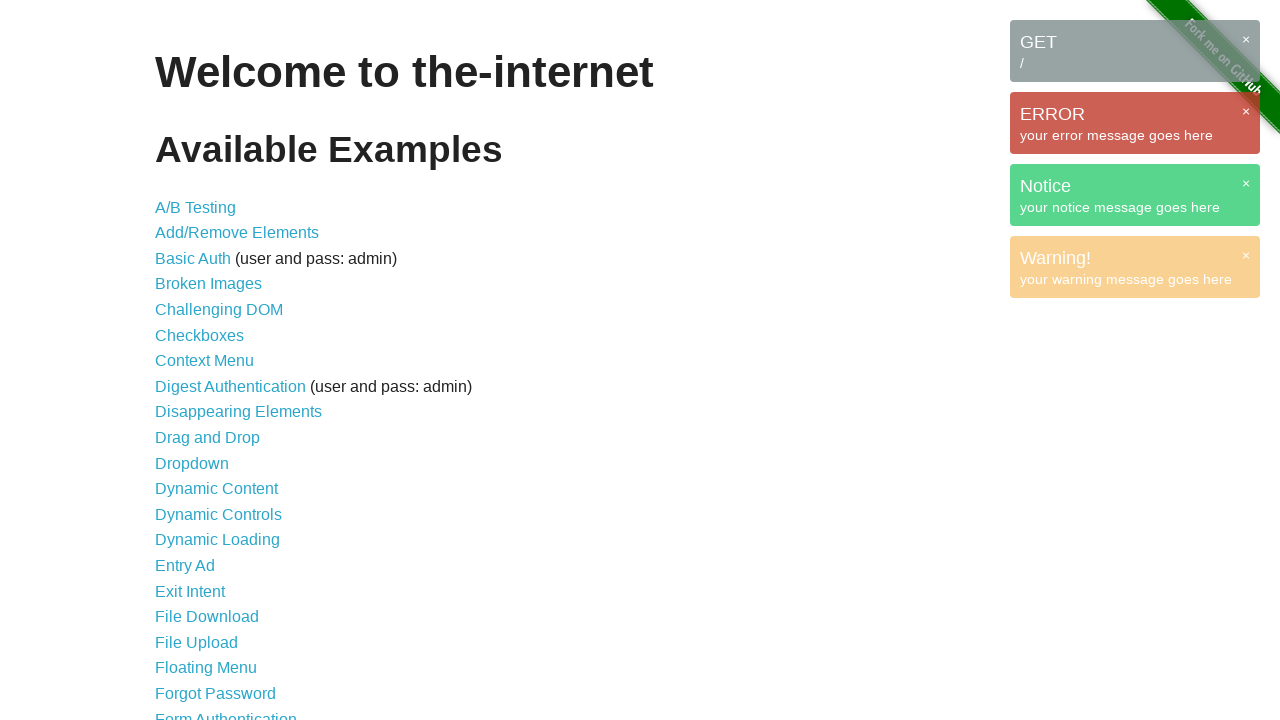

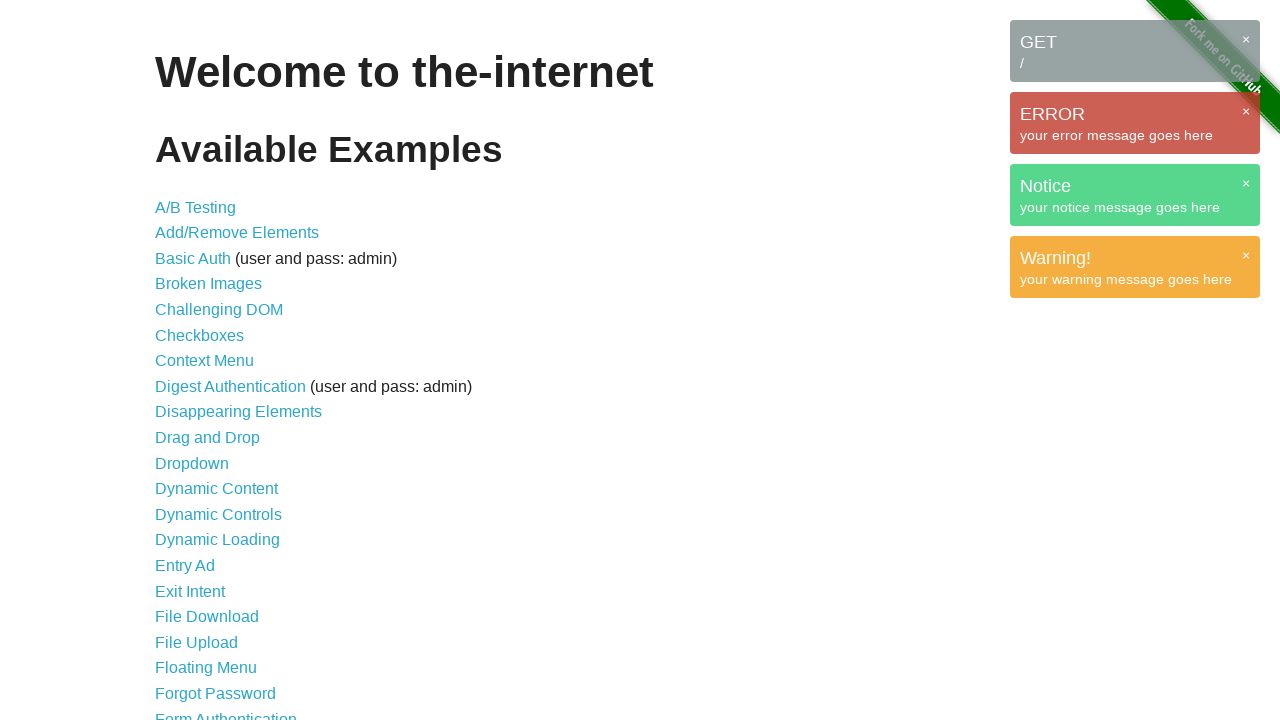